Tests the foreign travel advice index page by verifying country links are visible and filtering by search works correctly

Starting URL: https://www.gov.uk/foreign-travel-advice

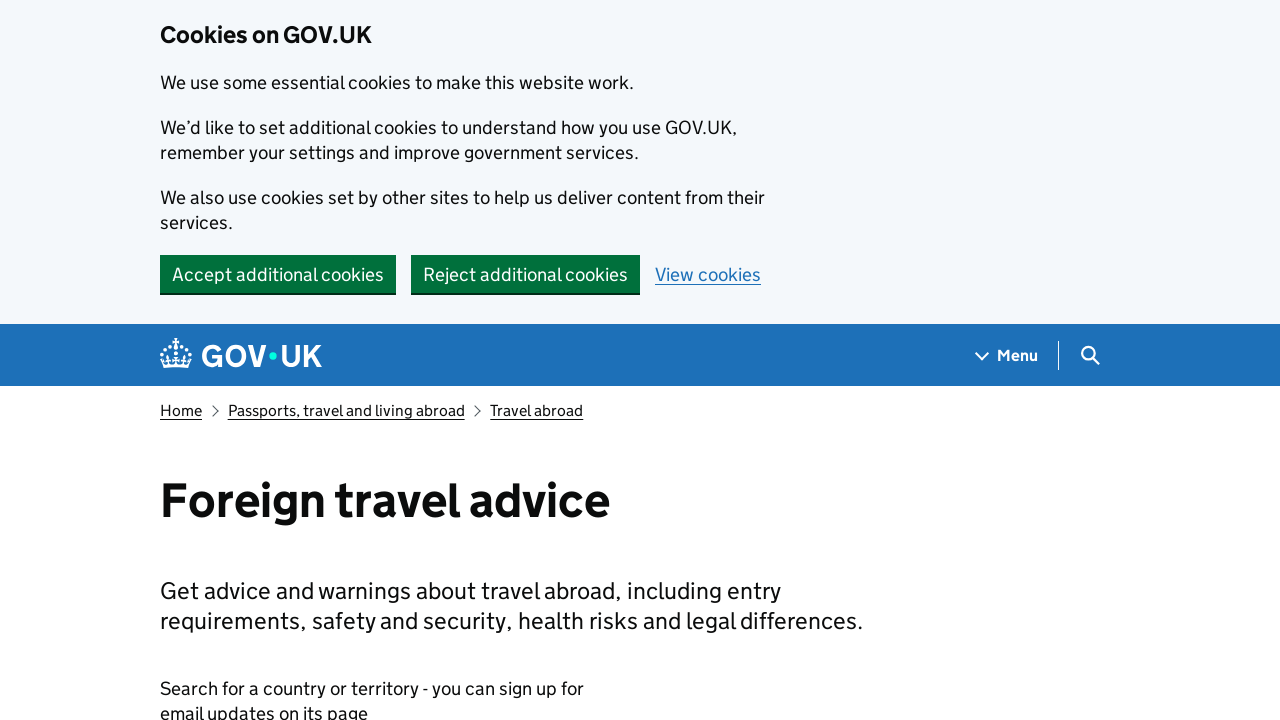

Foreign travel advice page heading is visible
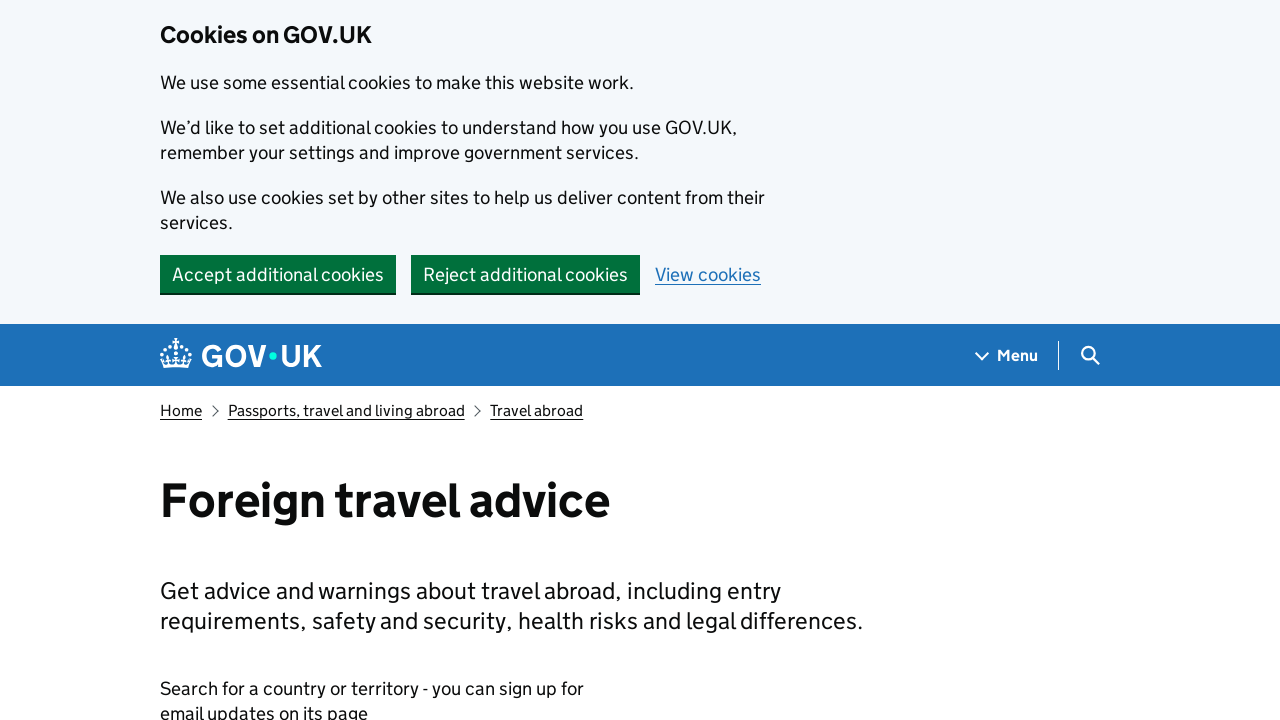

Afghanistan country link is visible
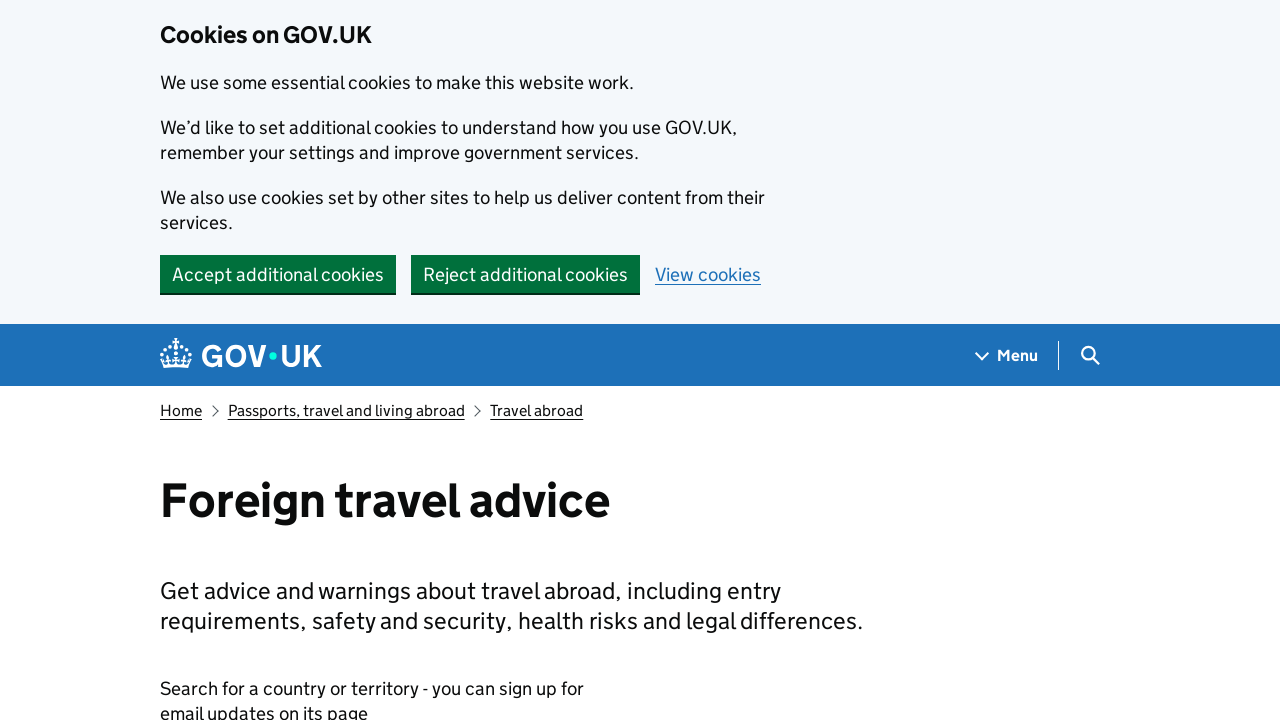

Zimbabwe country link is visible
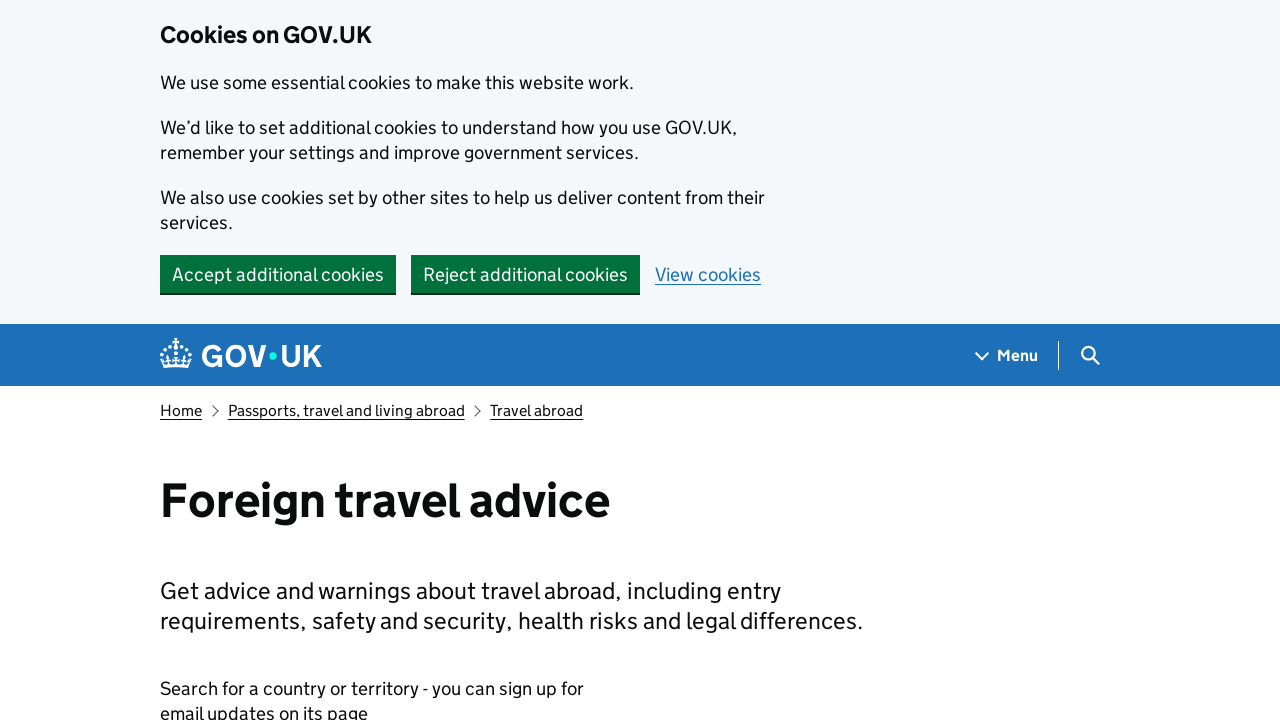

Typed 'USA' in search box to filter countries
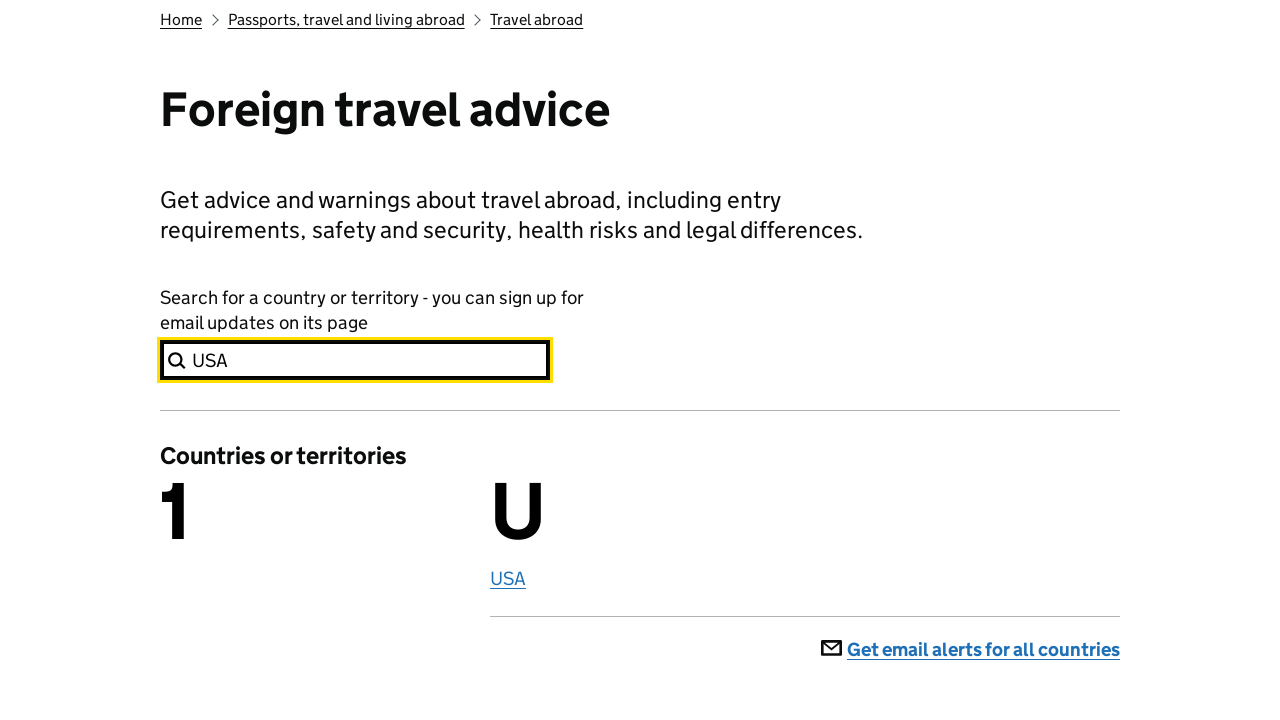

USA country link is visible after filtering
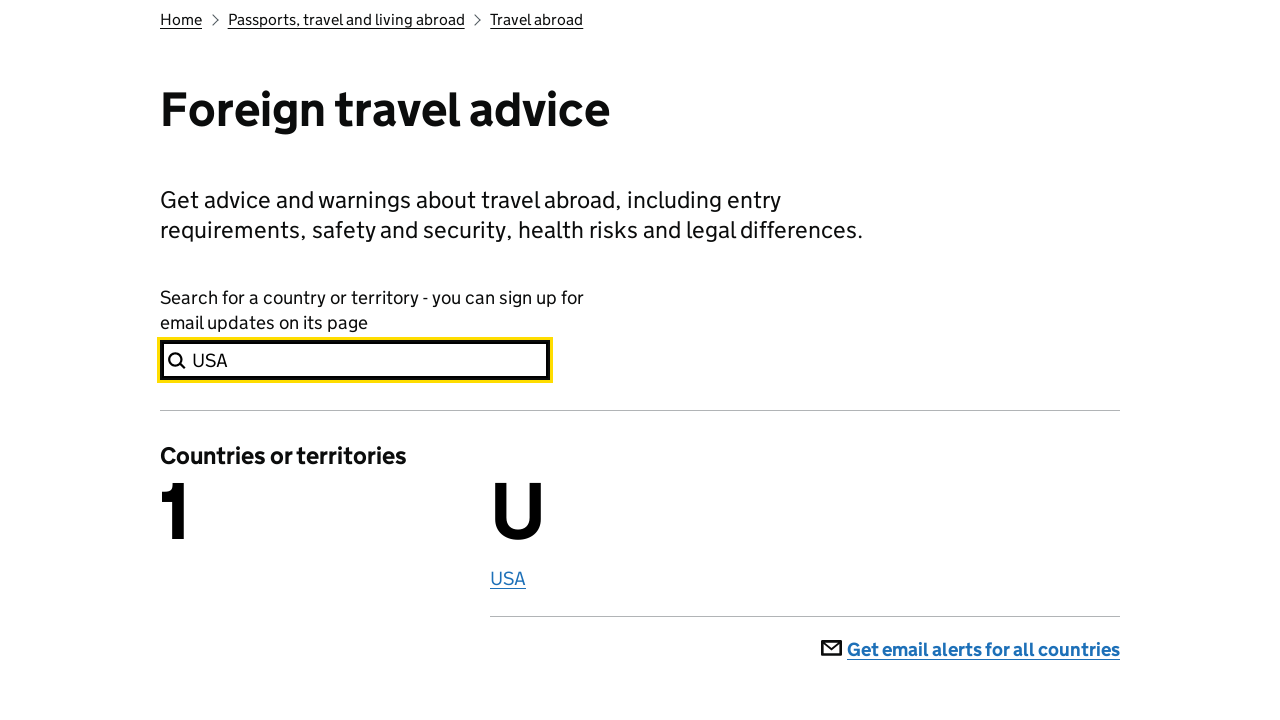

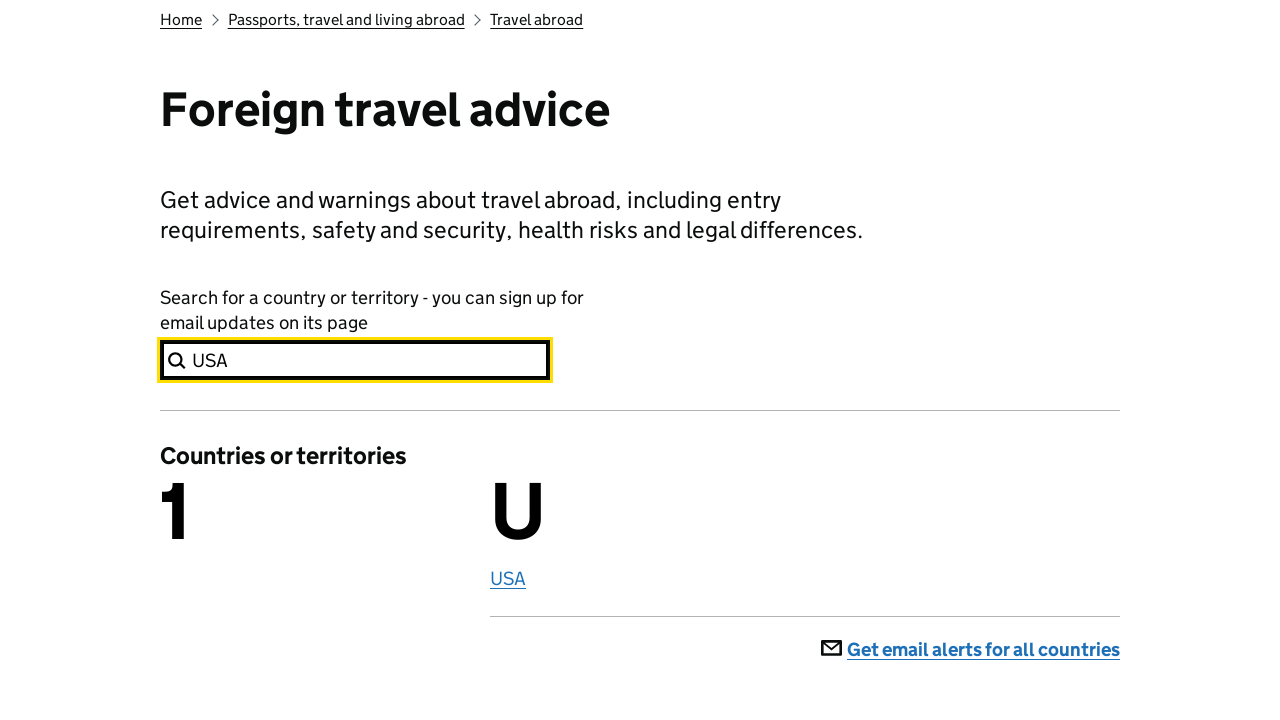